Tests skipping the demo and entering a custom search query for Gemma

Starting URL: https://neuronpedia.org/gemma-scope#microscope

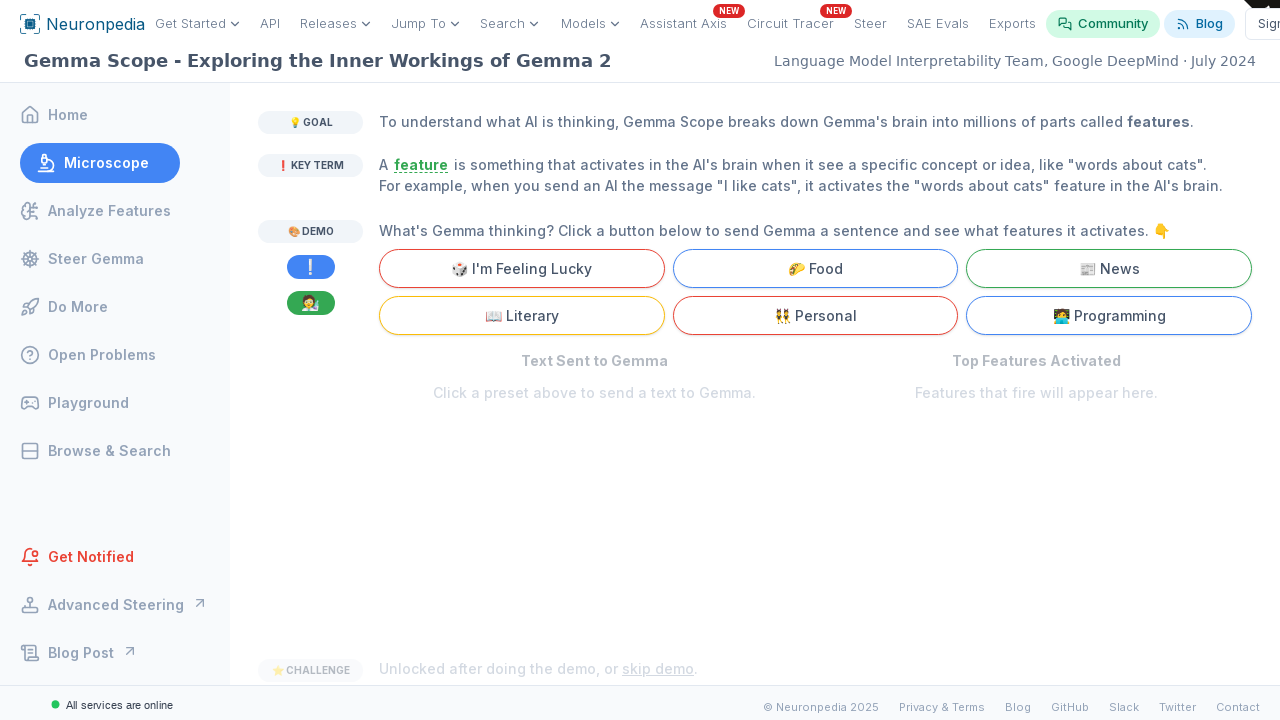

Clicked 'skip demo' button to bypass the demo at (658, 669) on internal:text="skip demo"i >> nth=0
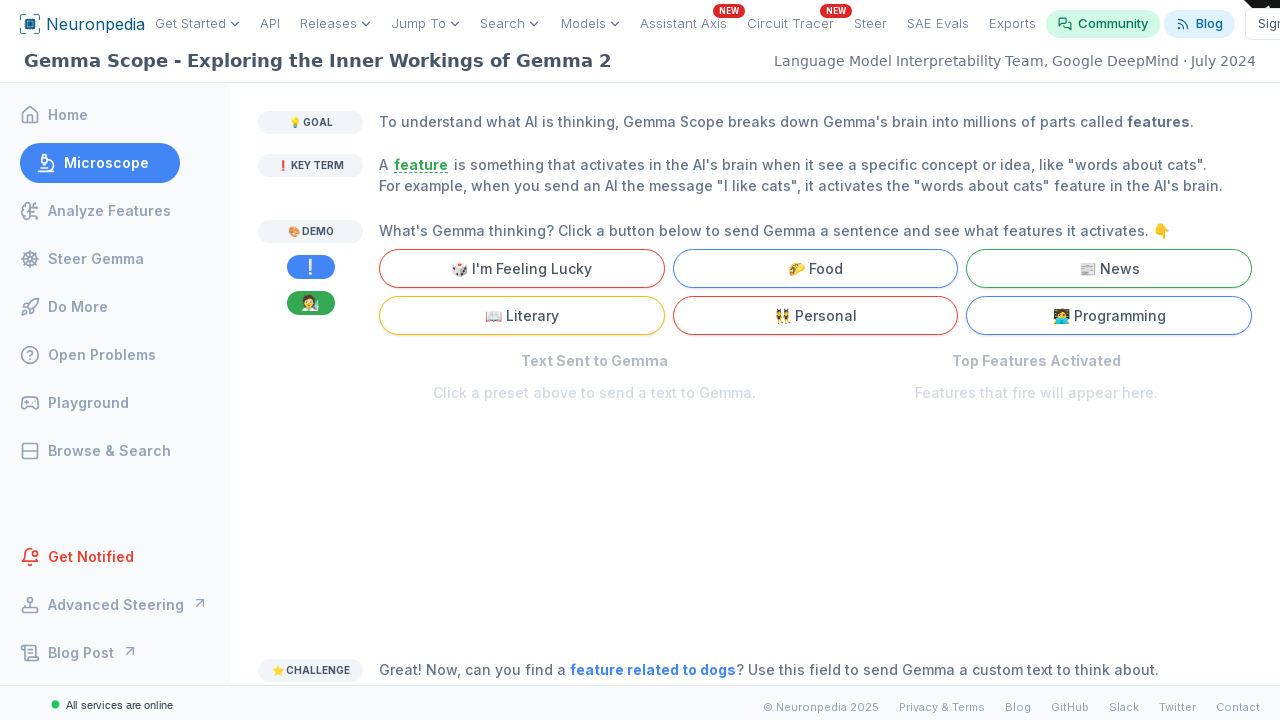

Located search input field with placeholder text
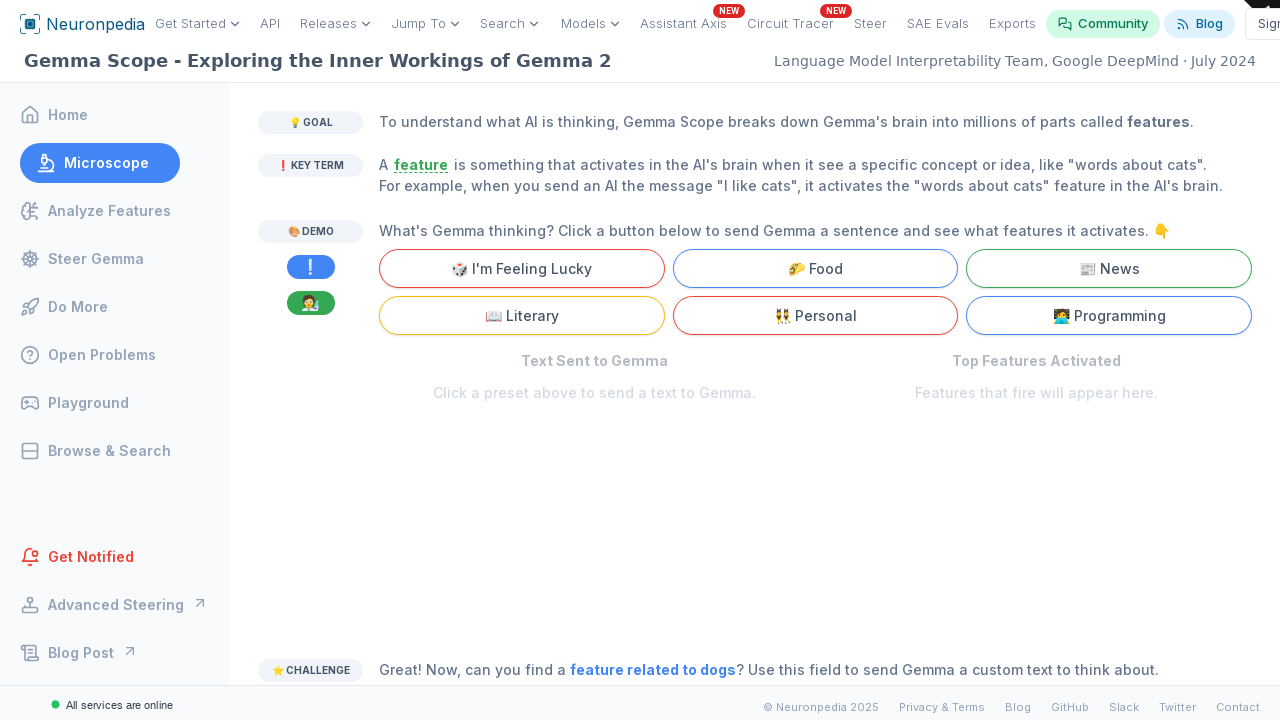

Filled search field with custom query 'testing inputs' on internal:attr=[placeholder="Hint: Try a short sentence instead of a word or phra
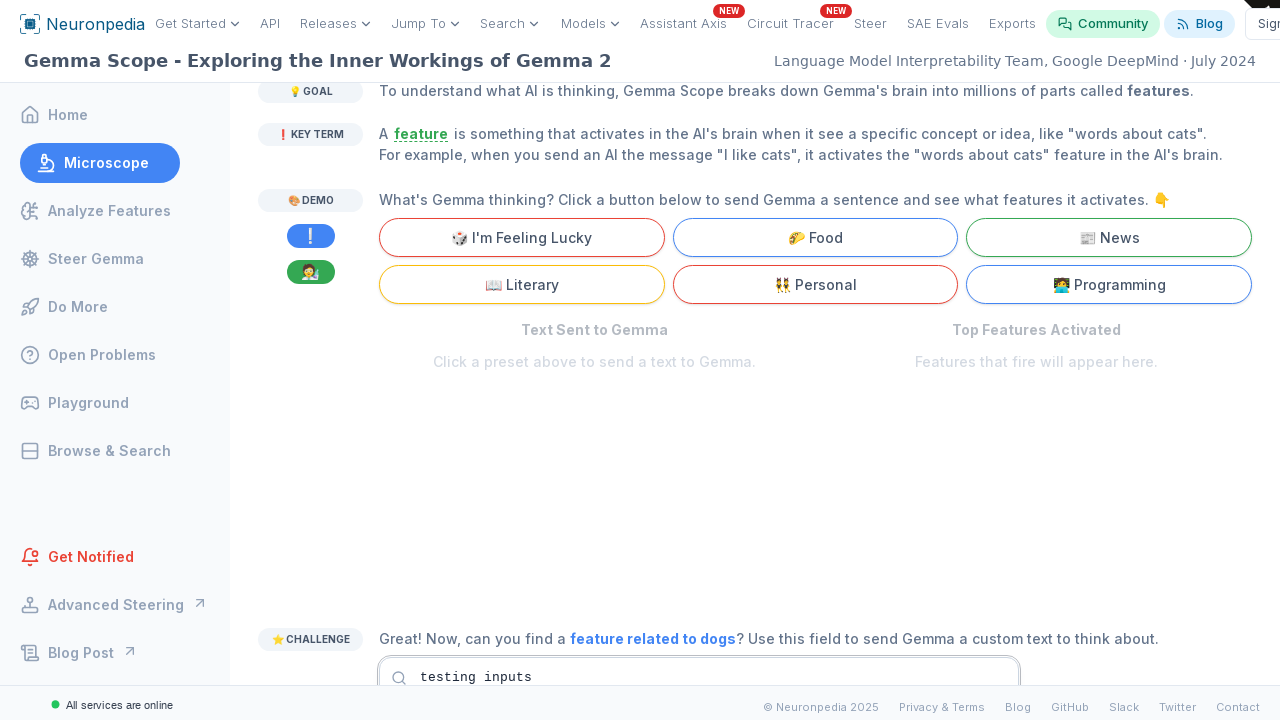

Pressed Enter to submit the search query on internal:attr=[placeholder="Hint: Try a short sentence instead of a word or phra
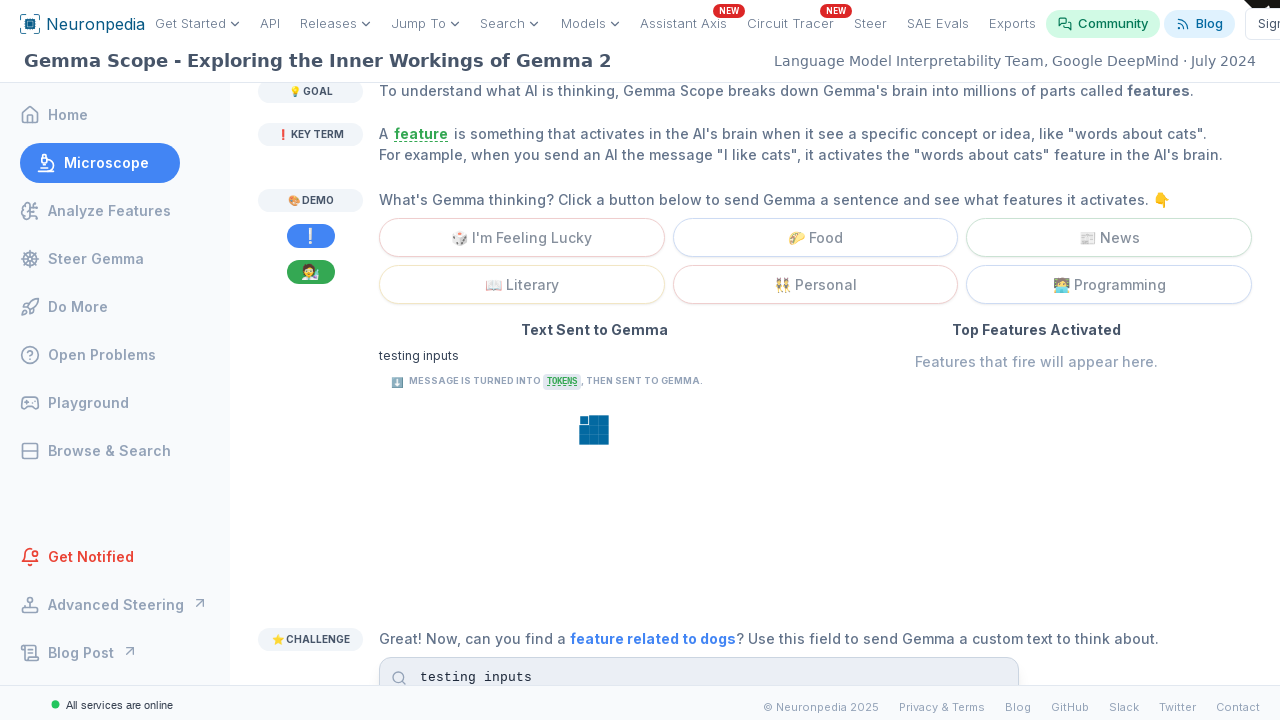

Waited for preset instruction text to become hidden after search submission
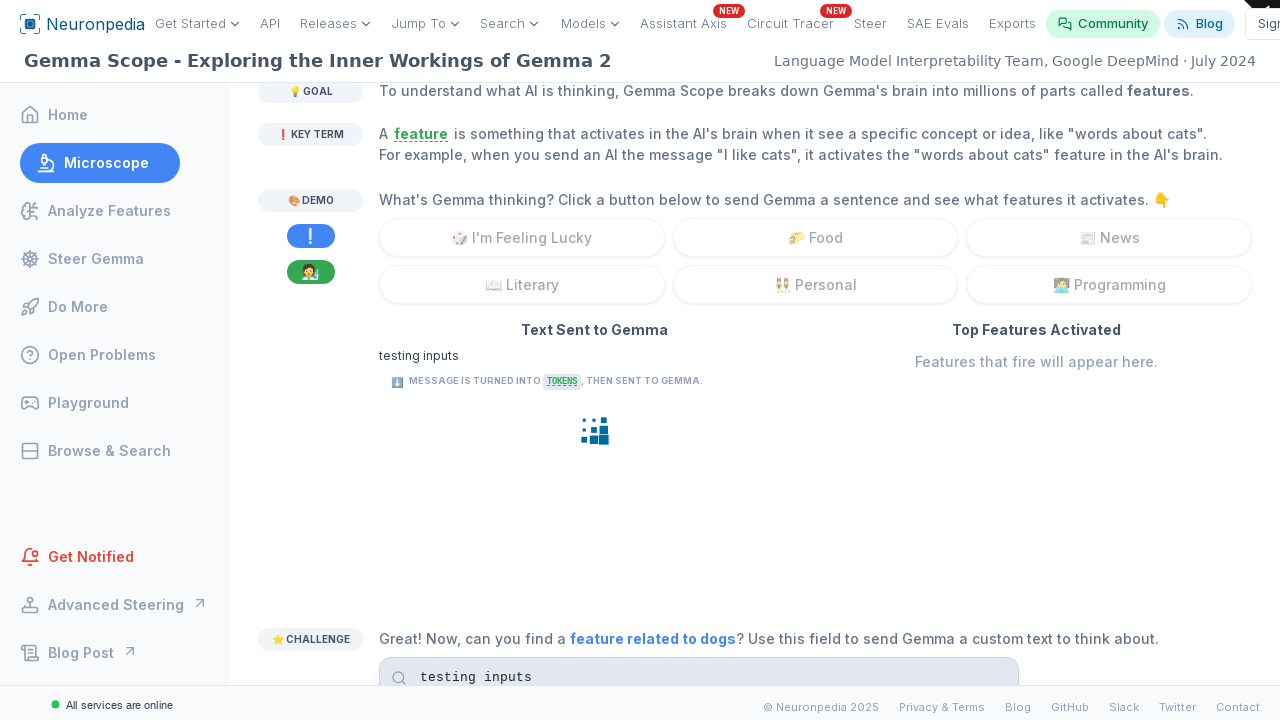

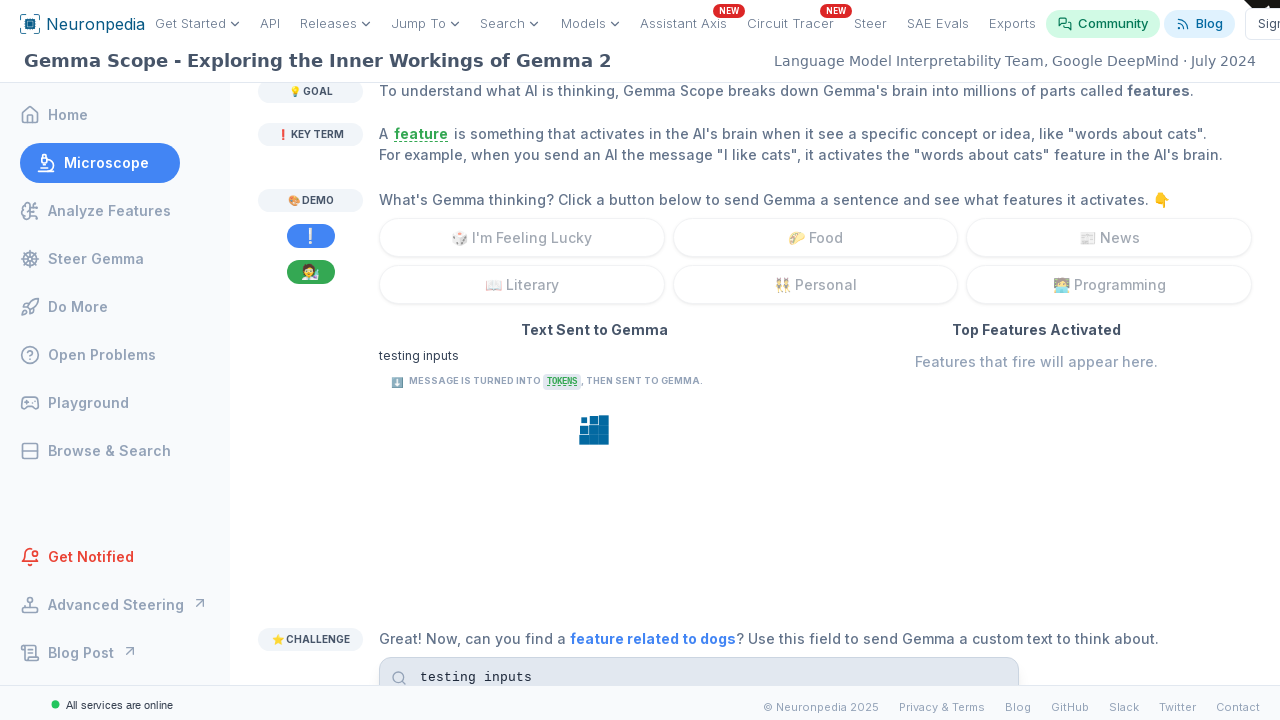